Tests radio button functionality by selecting the "Yes" radio button and verifying the selection is reflected in the UI

Starting URL: https://demoqa.com/radio-button

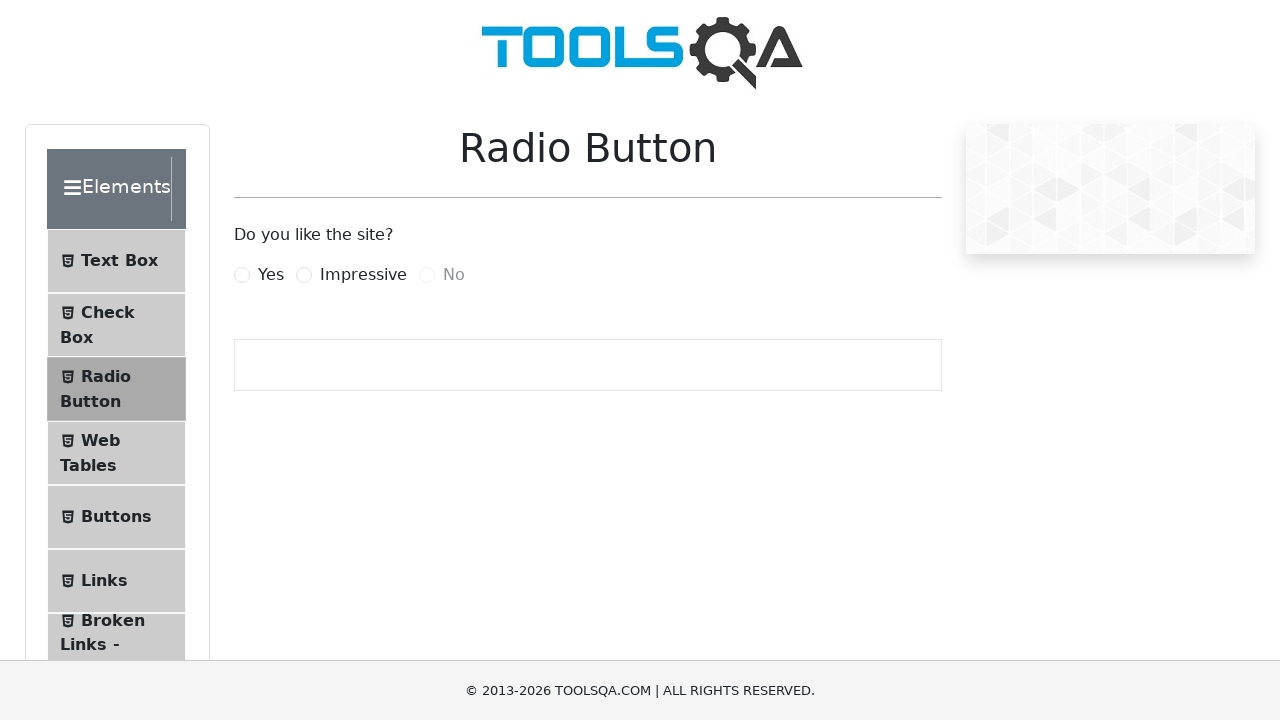

Checked the 'Yes' radio button at (242, 275) on #yesRadio
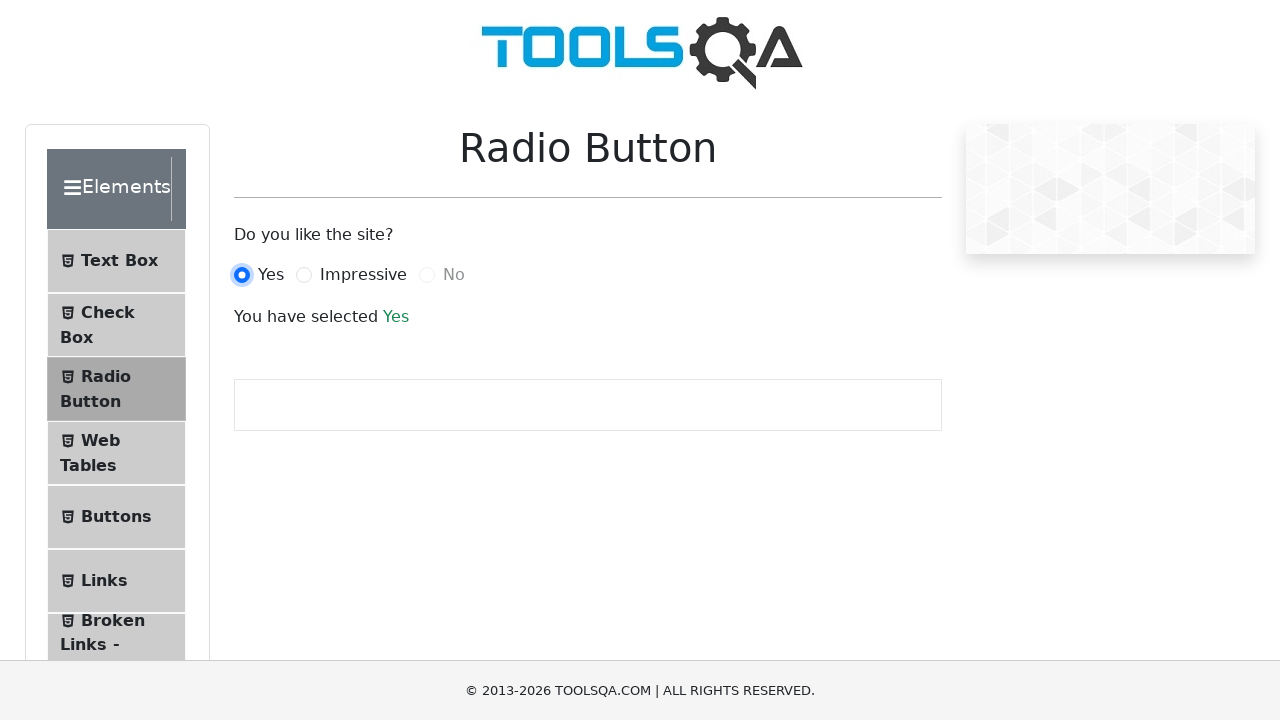

Verified that the 'Yes' radio button is checked
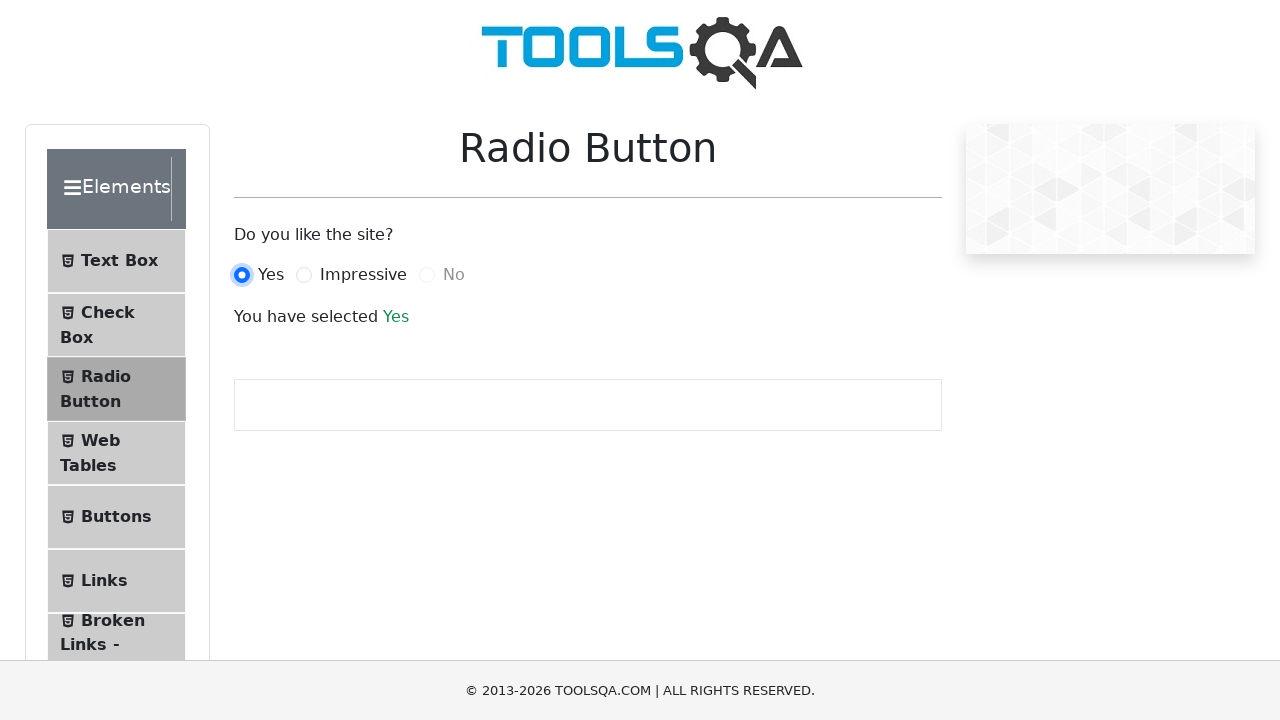

Verified that the success message displays 'Yes'
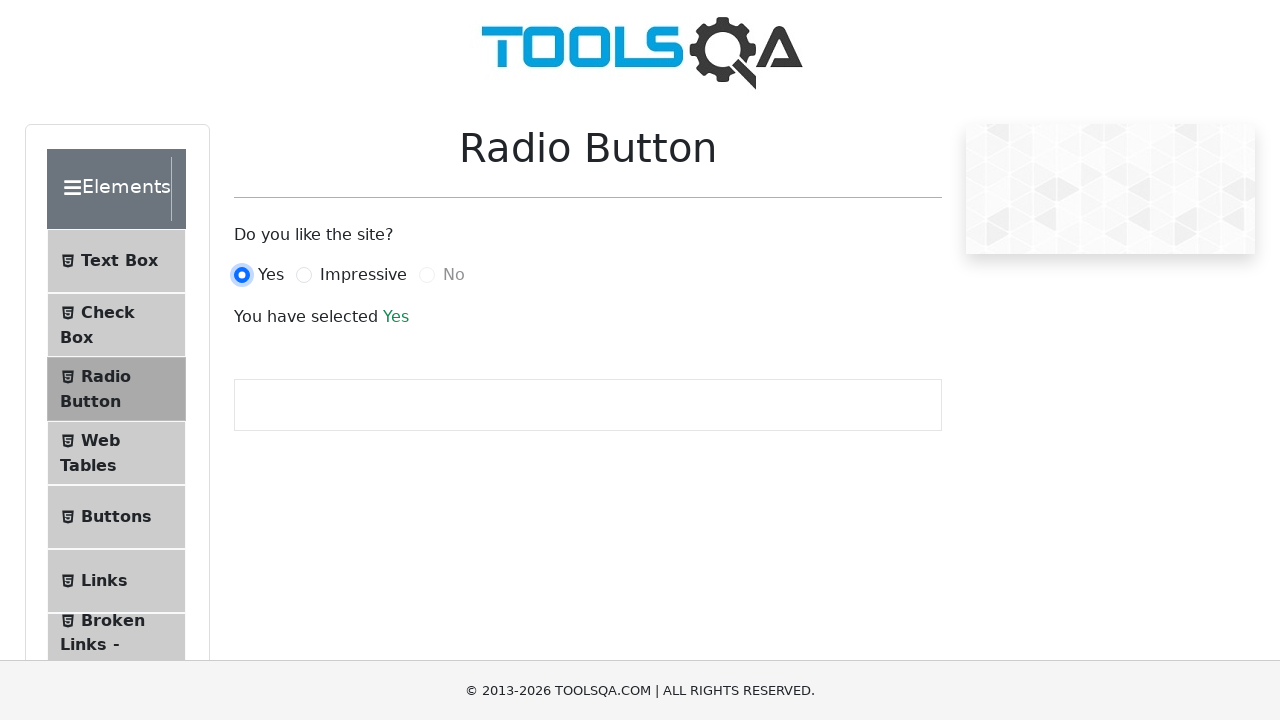

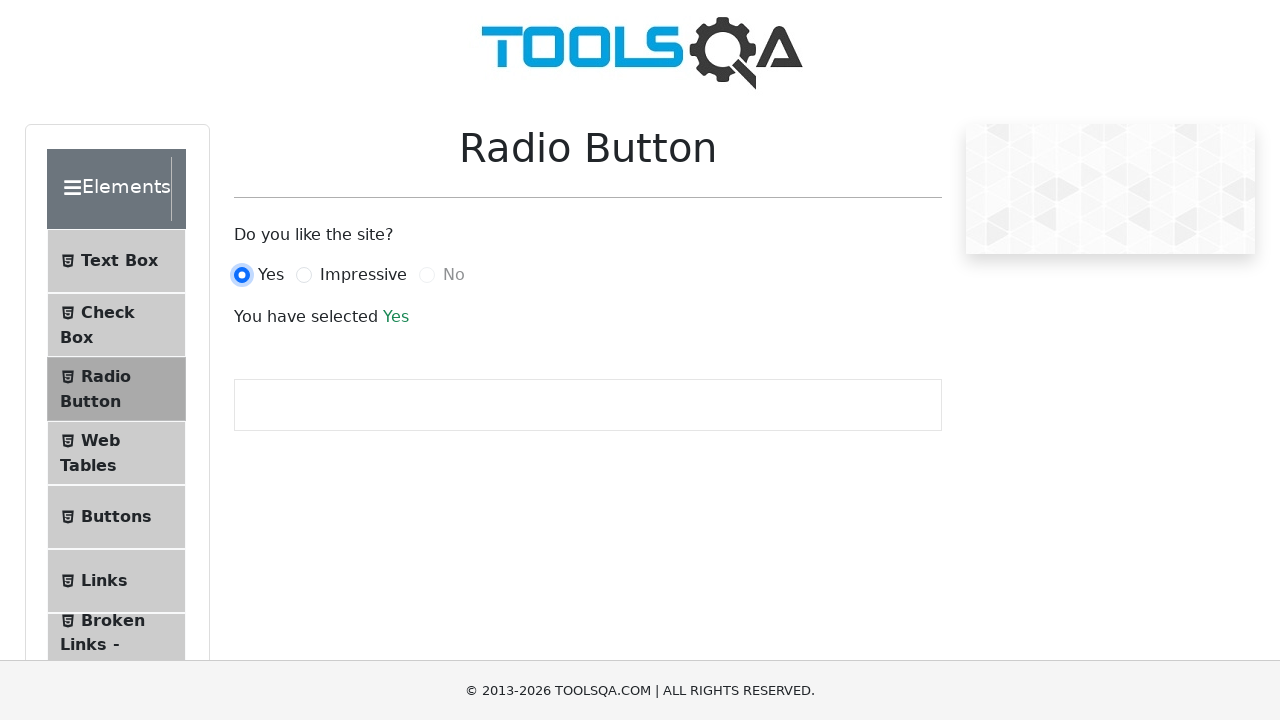